Tests a todo app by clicking on existing items to mark them complete, then adding a new todo item and verifying it appears in the list

Starting URL: https://lambdatest.github.io/sample-todo-app/

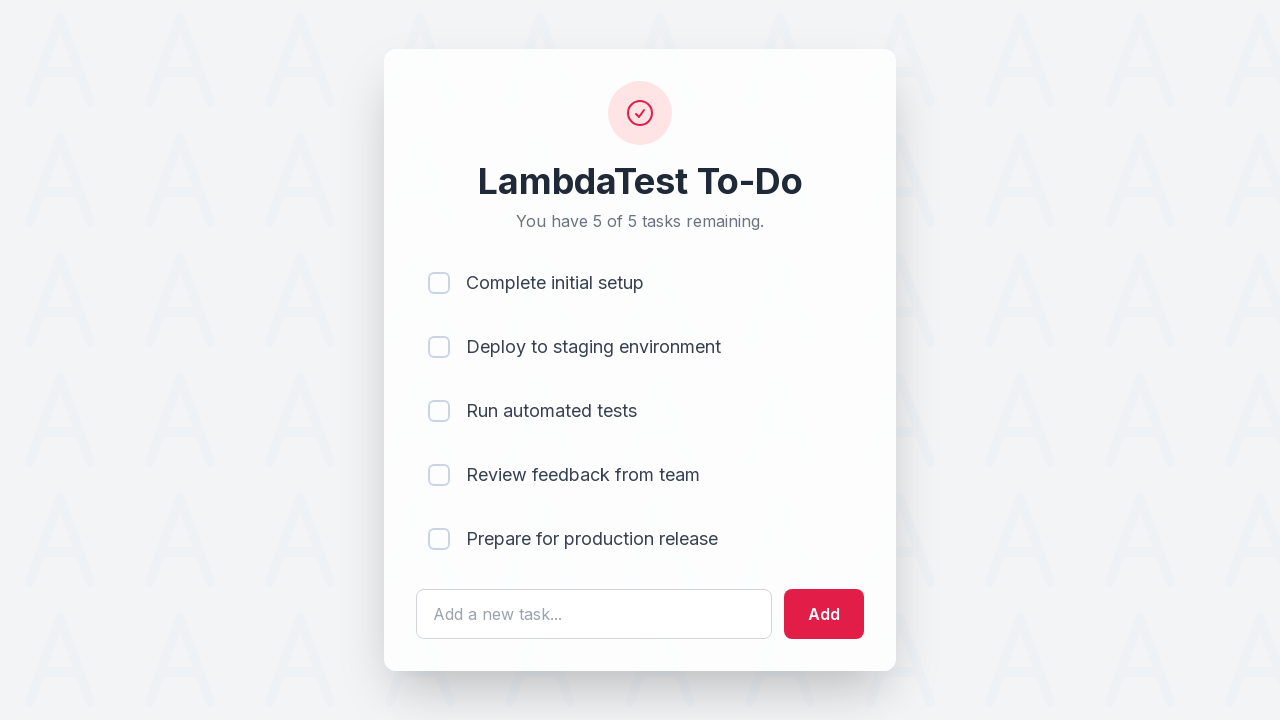

Clicked first todo item to mark complete at (439, 283) on input[name='li1']
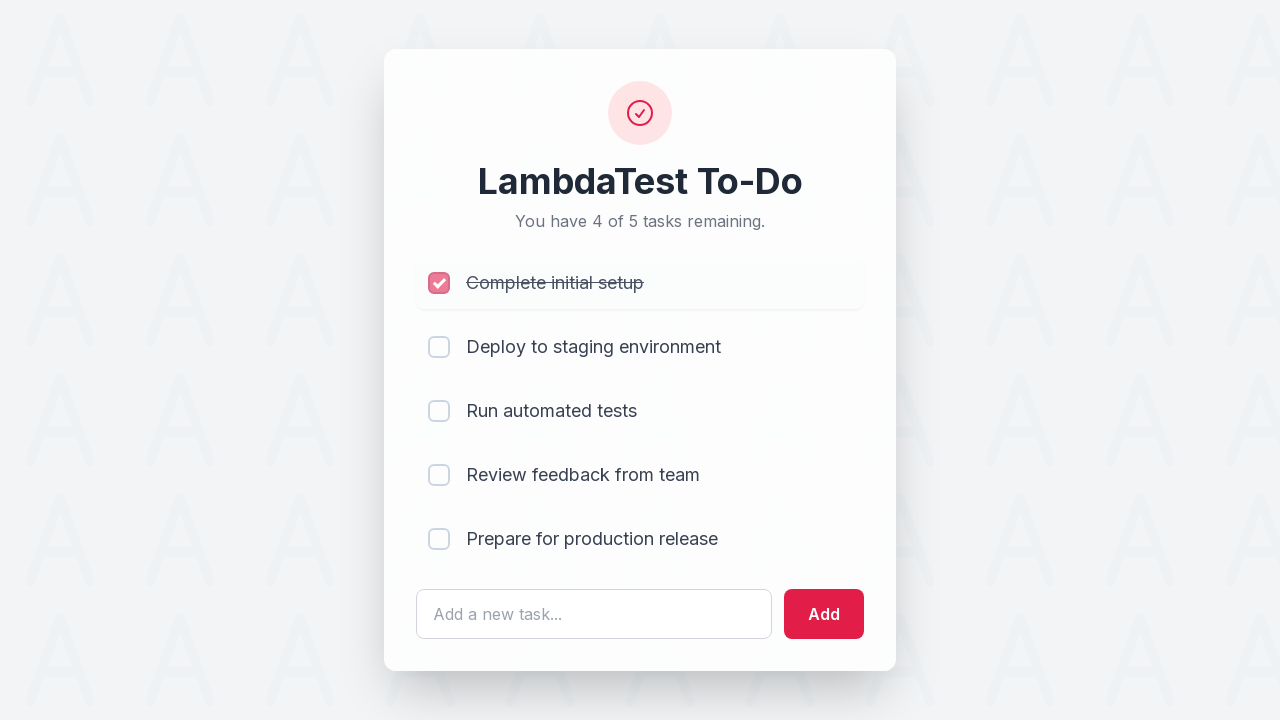

Clicked second todo item to mark complete at (439, 347) on input[name='li2']
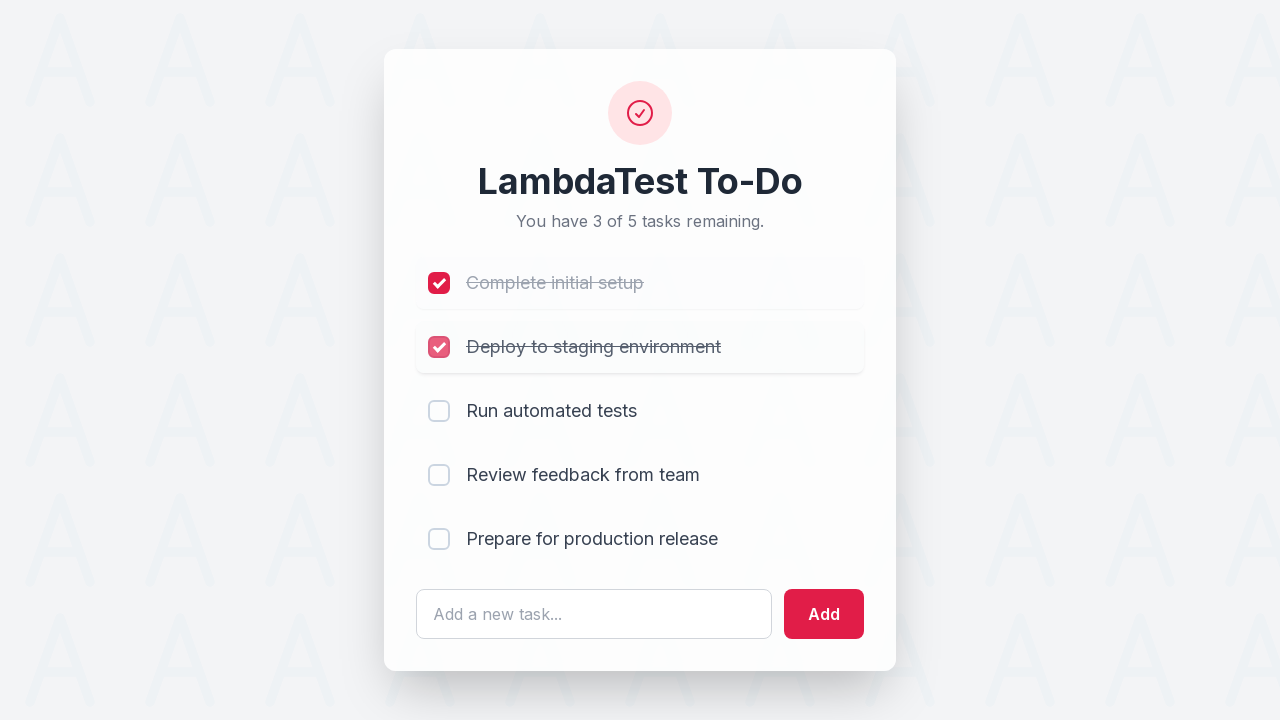

Cleared the todo input field on #sampletodotext
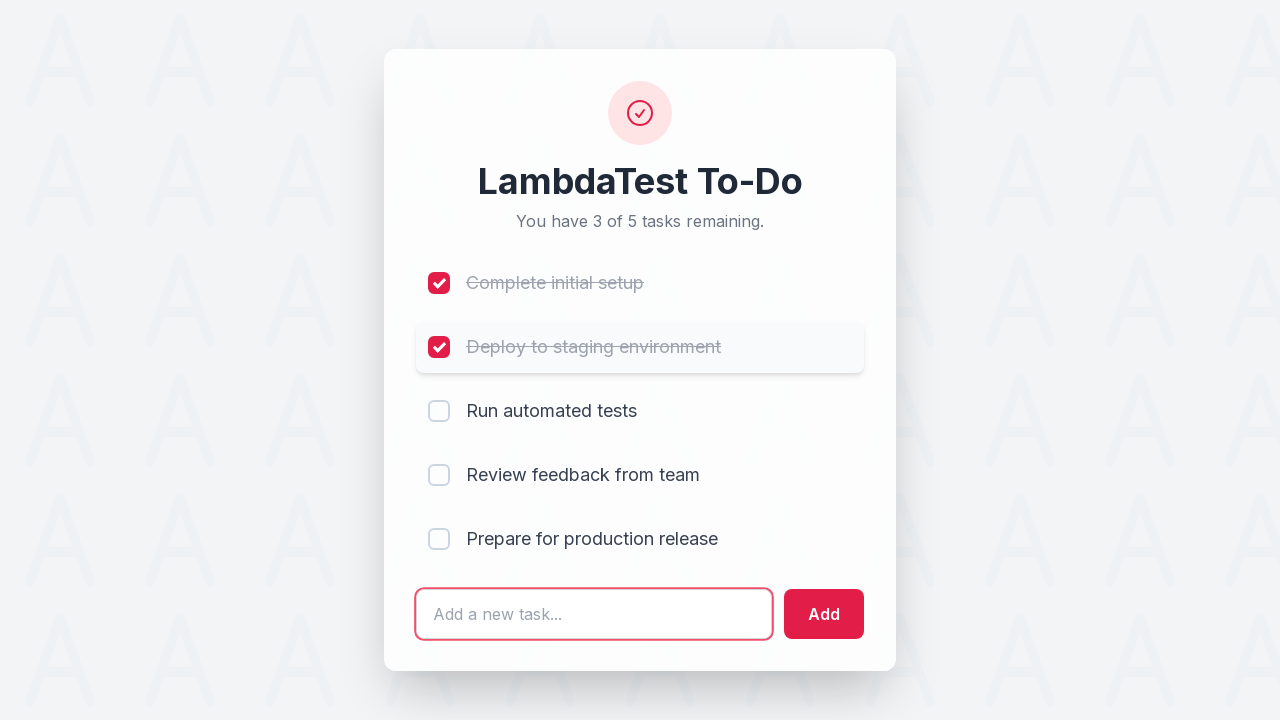

Entered new todo text: 'Yey, Let's add it to list' on #sampletodotext
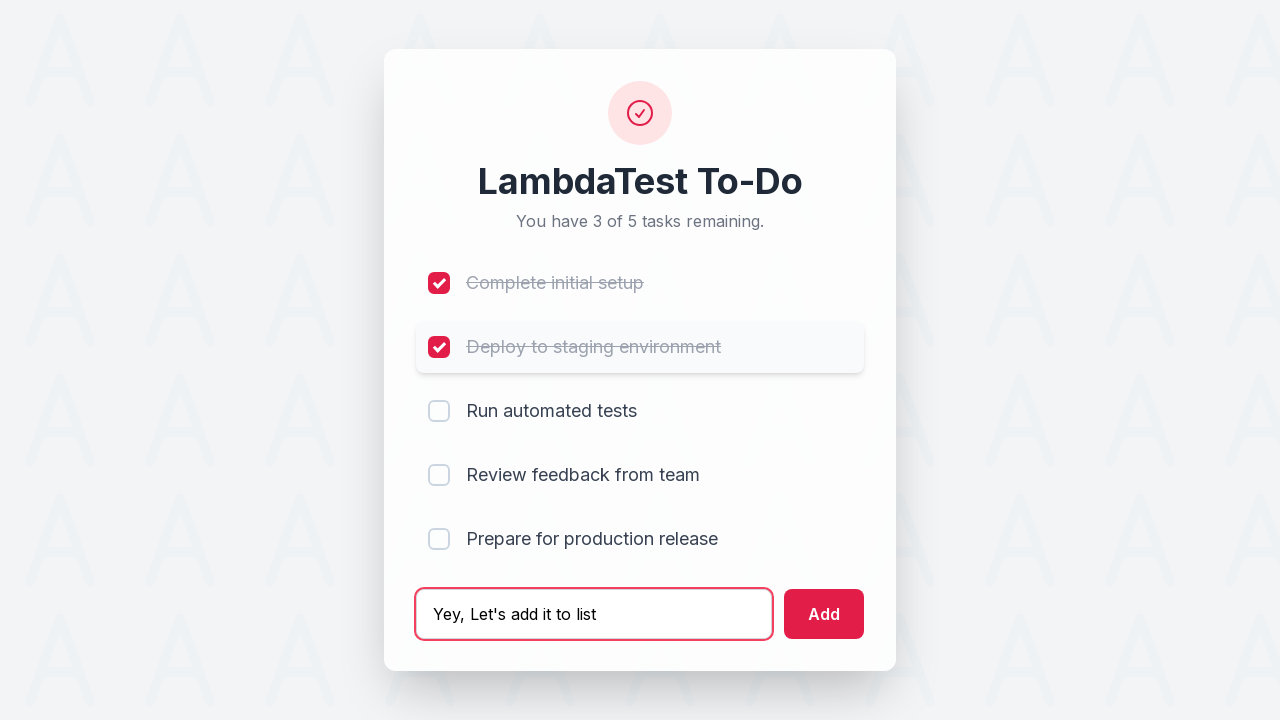

Clicked add button to submit new todo item at (824, 614) on #addbutton
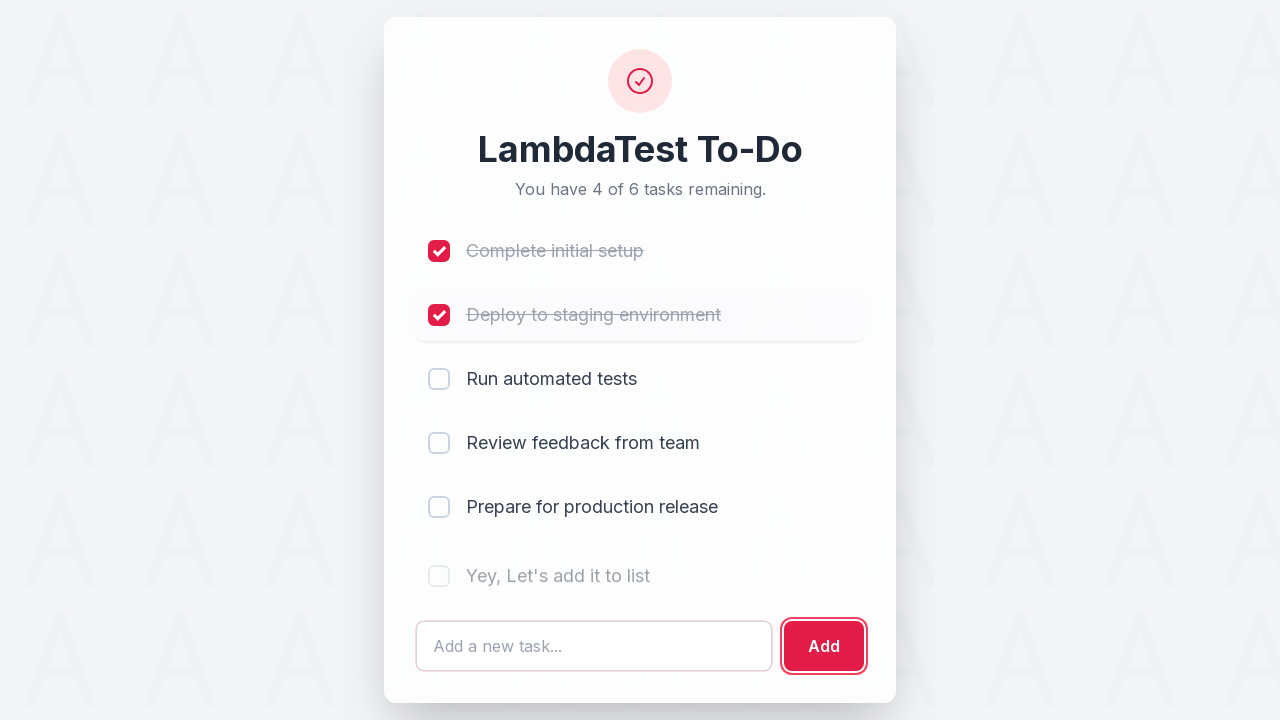

Verified new todo item appeared in the list at position 6
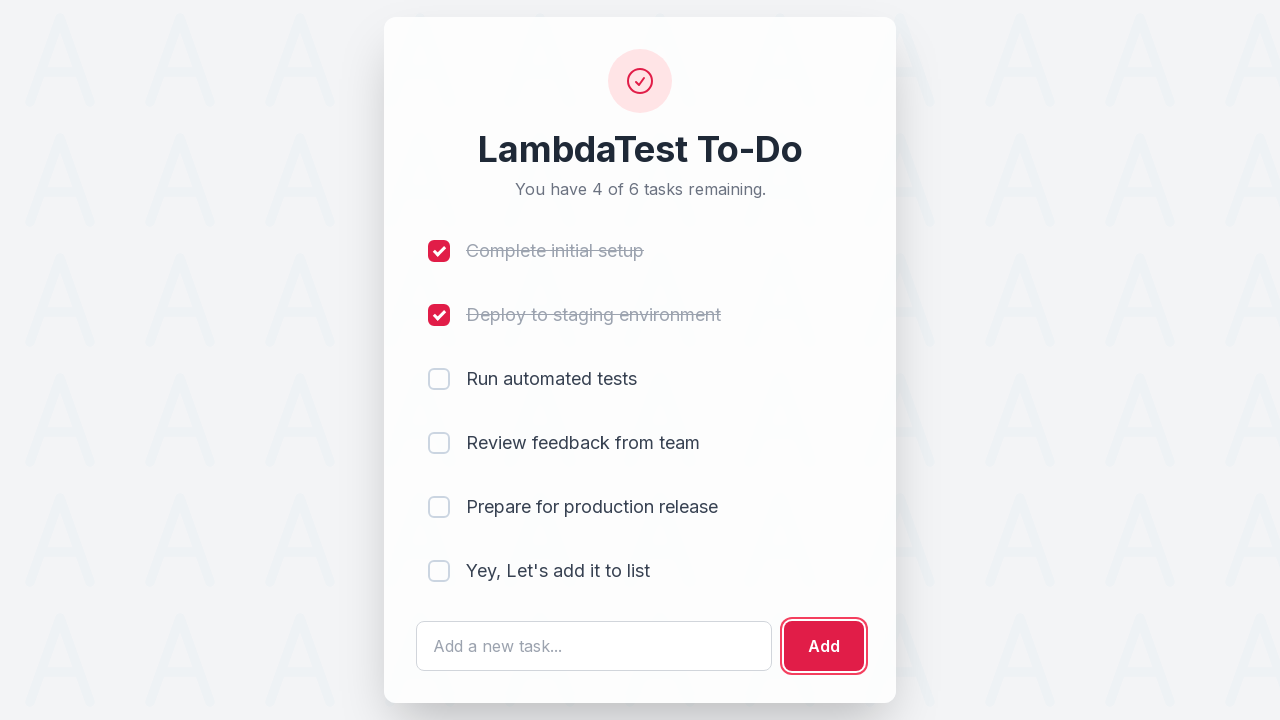

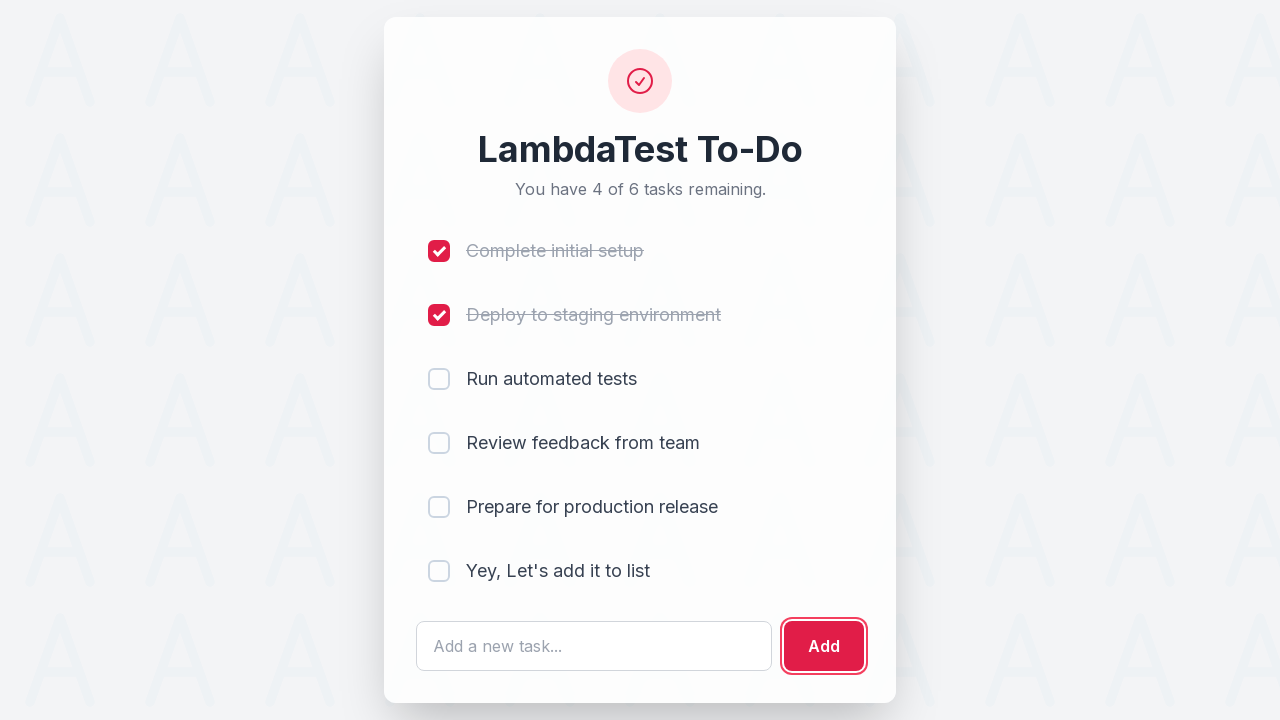